Tests Forbidden API link by clicking it

Starting URL: https://demoqa.com/links

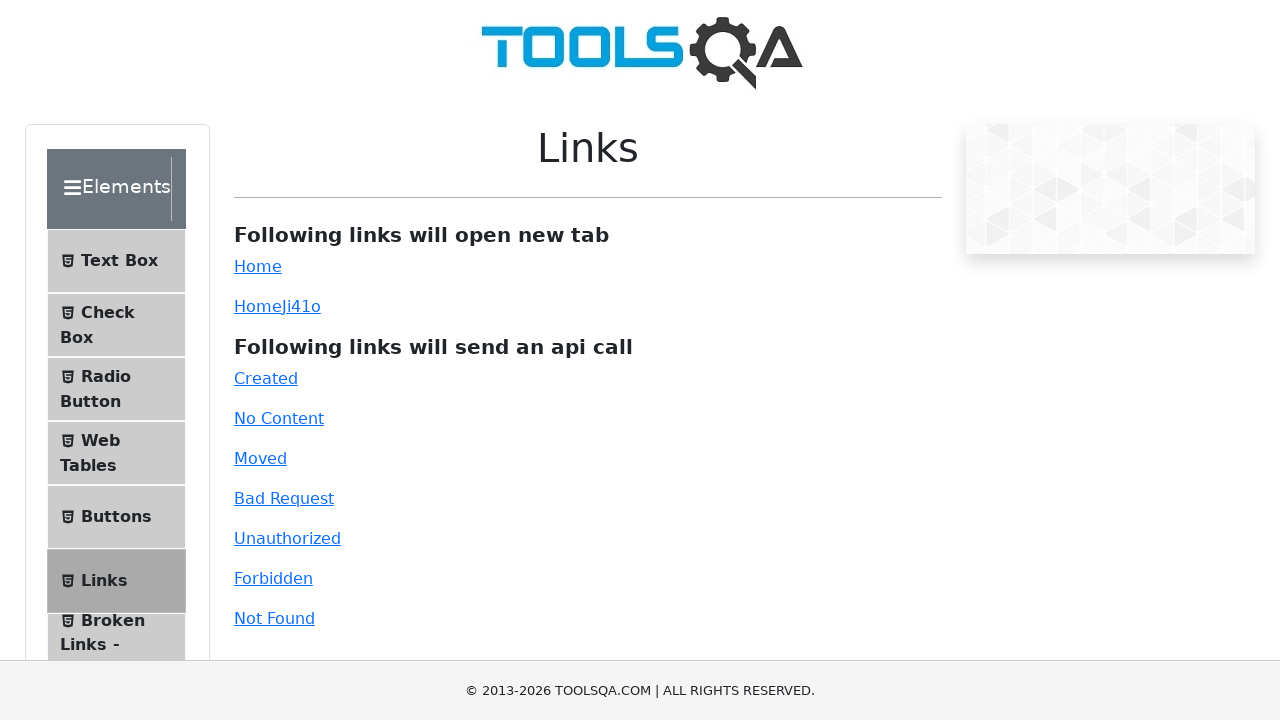

Clicked Forbidden link to trigger API call at (273, 578) on #forbidden
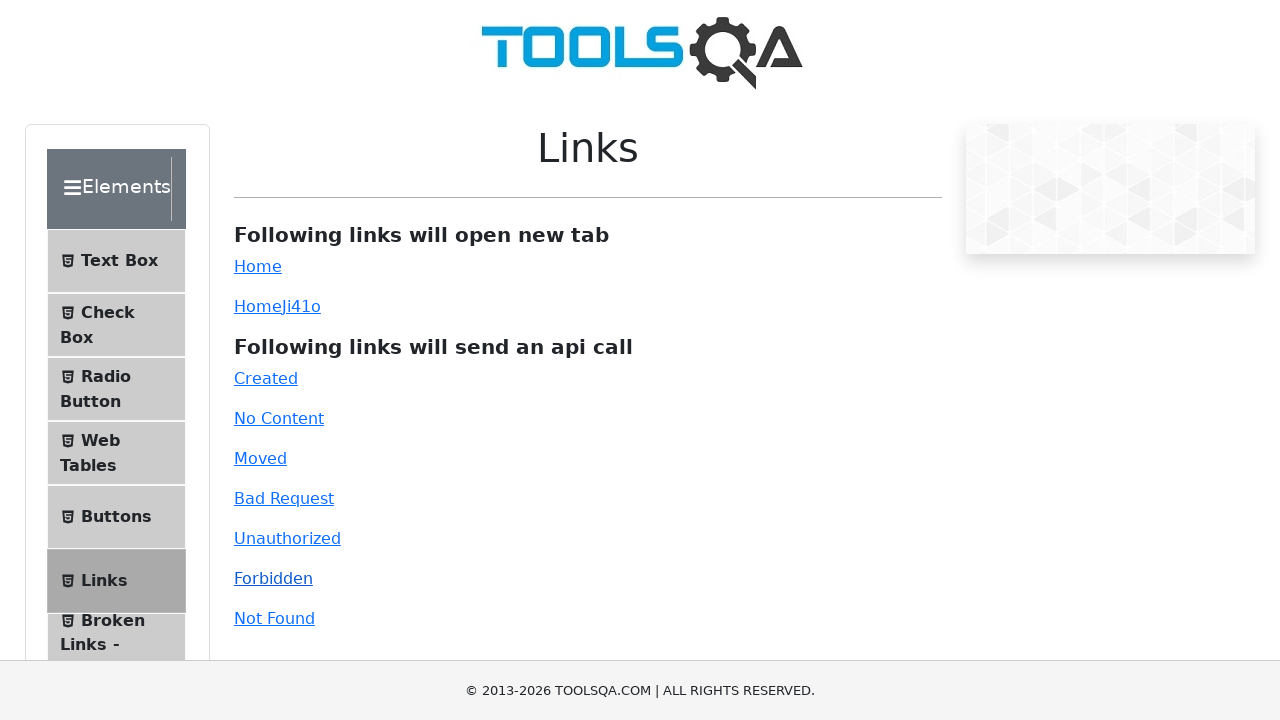

Forbidden API response message loaded
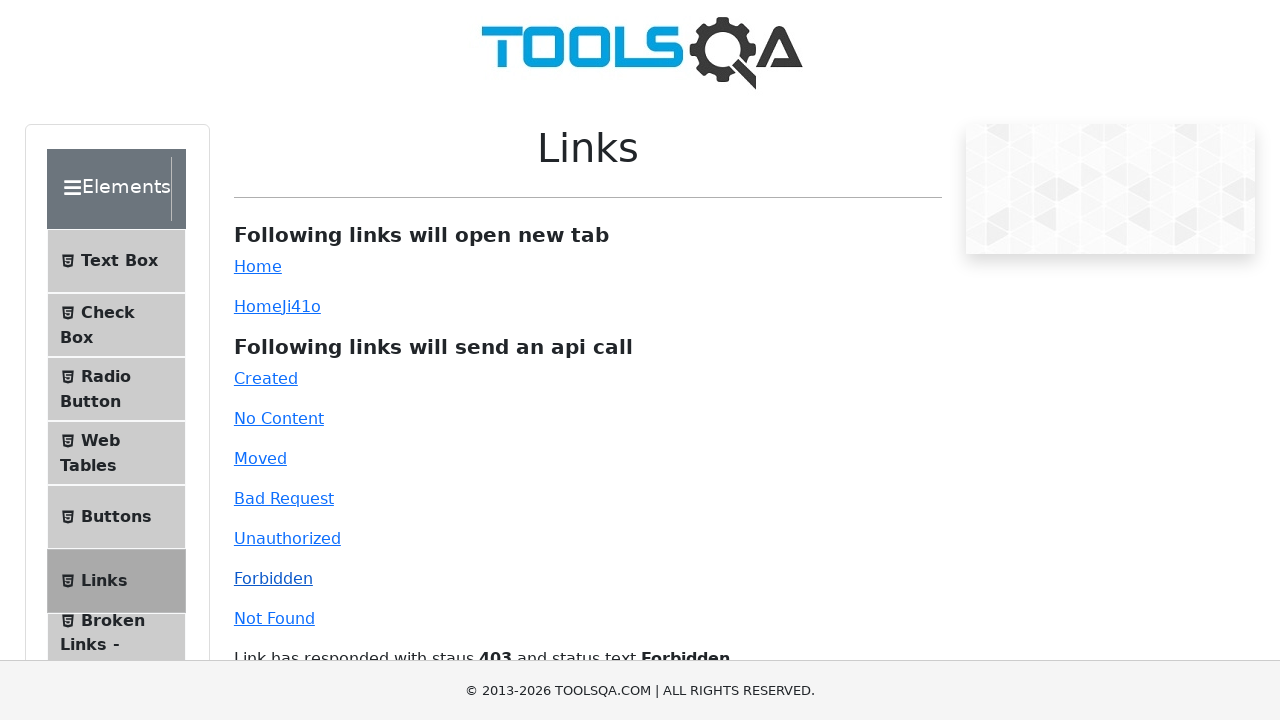

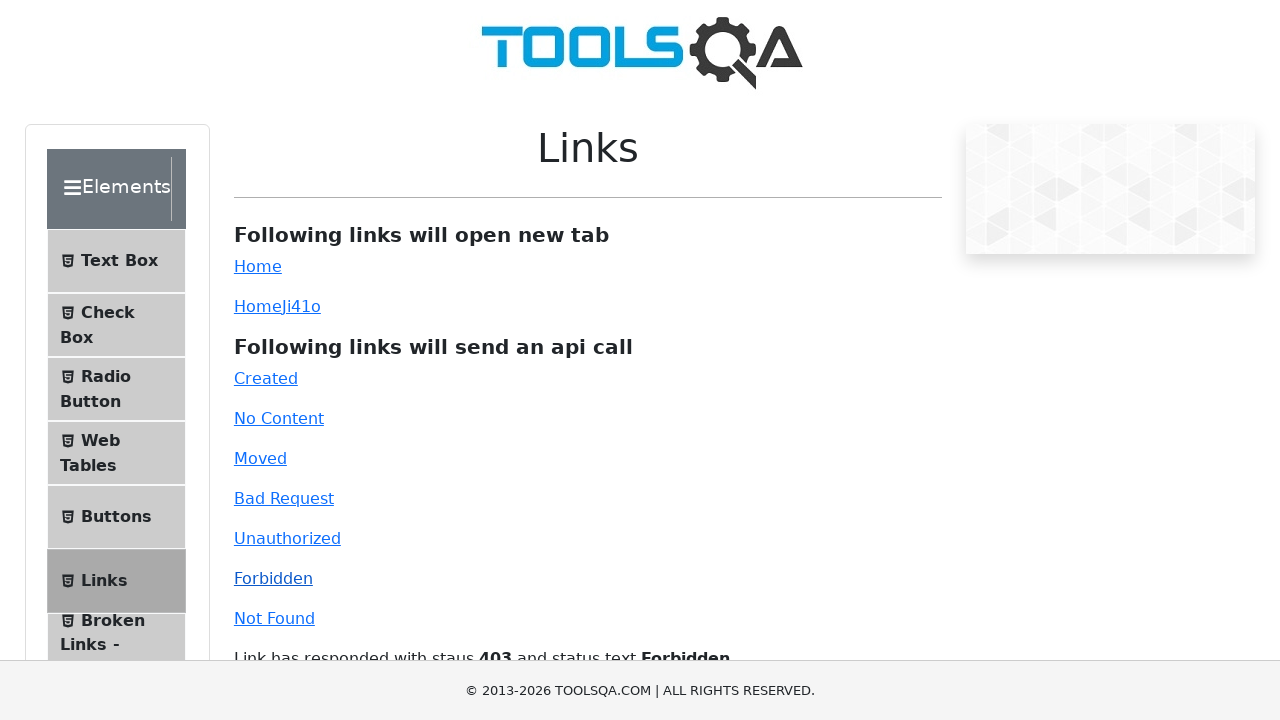